Tests registration form validation by submitting an empty form and verifying all required field error messages are displayed

Starting URL: https://alada.vn/tai-khoan/dang-ky.html

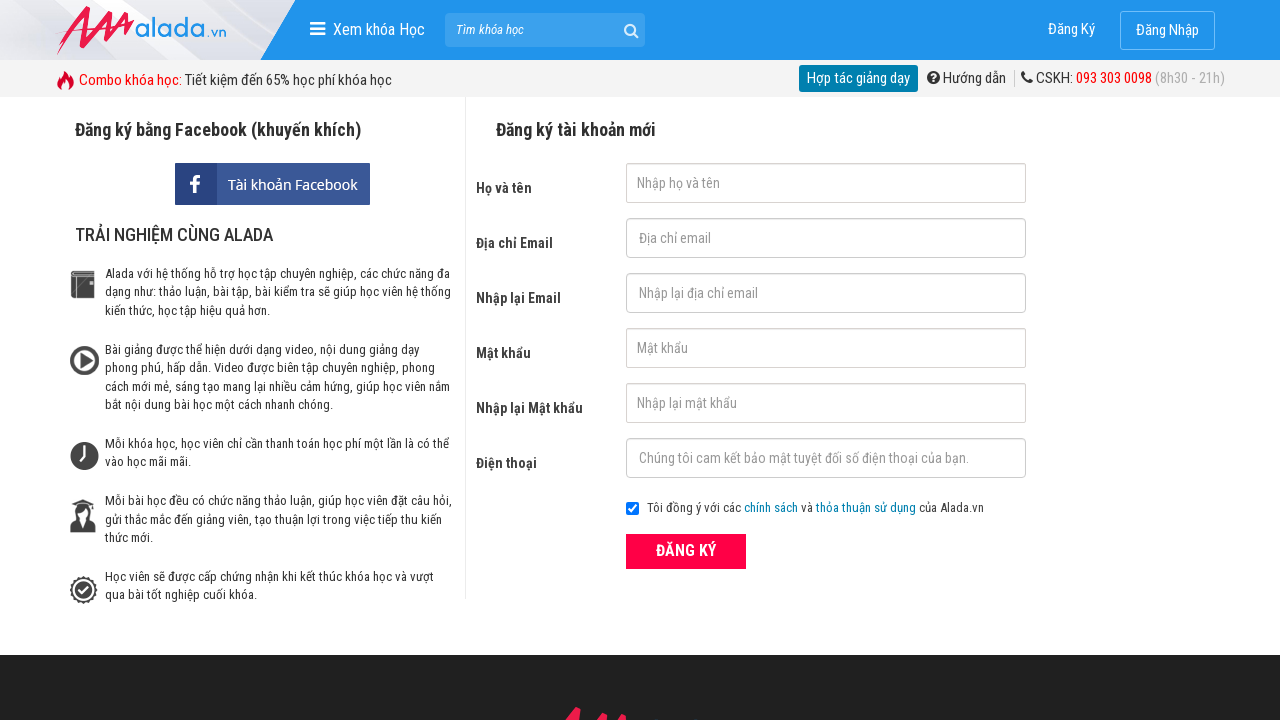

Clicked submit button without filling any form fields at (686, 551) on button[type='submit']
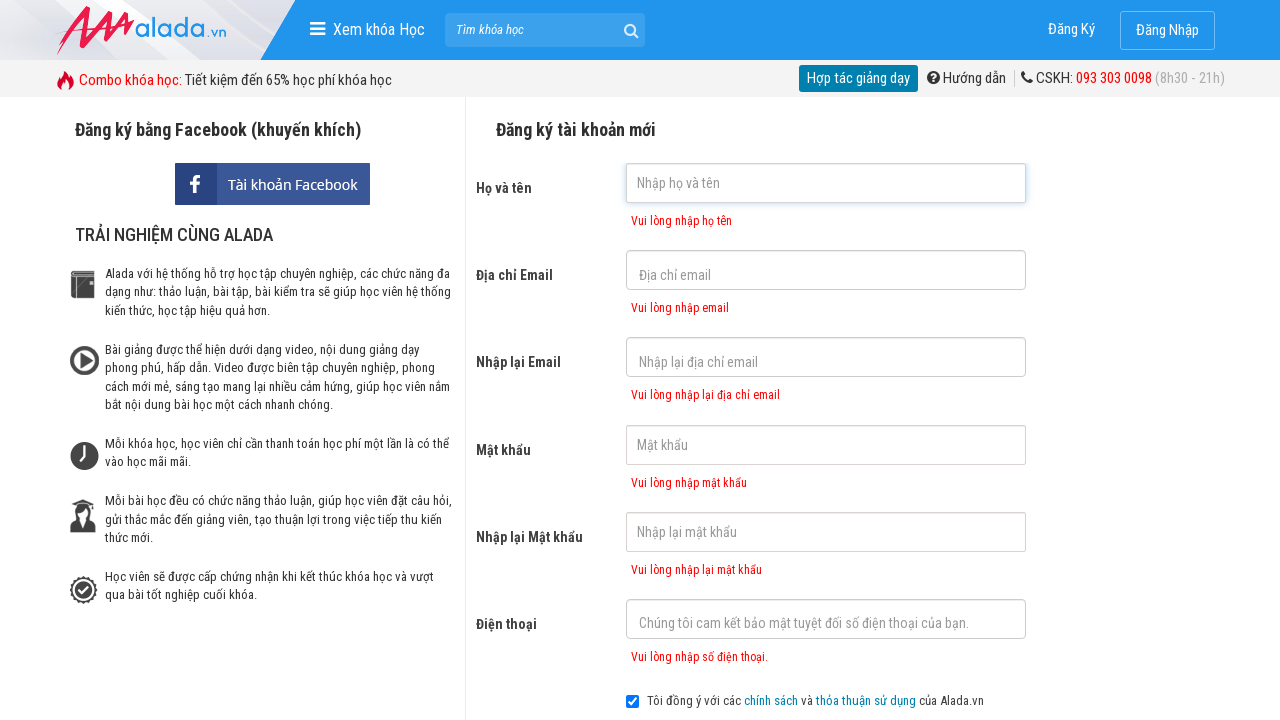

First name error message appeared
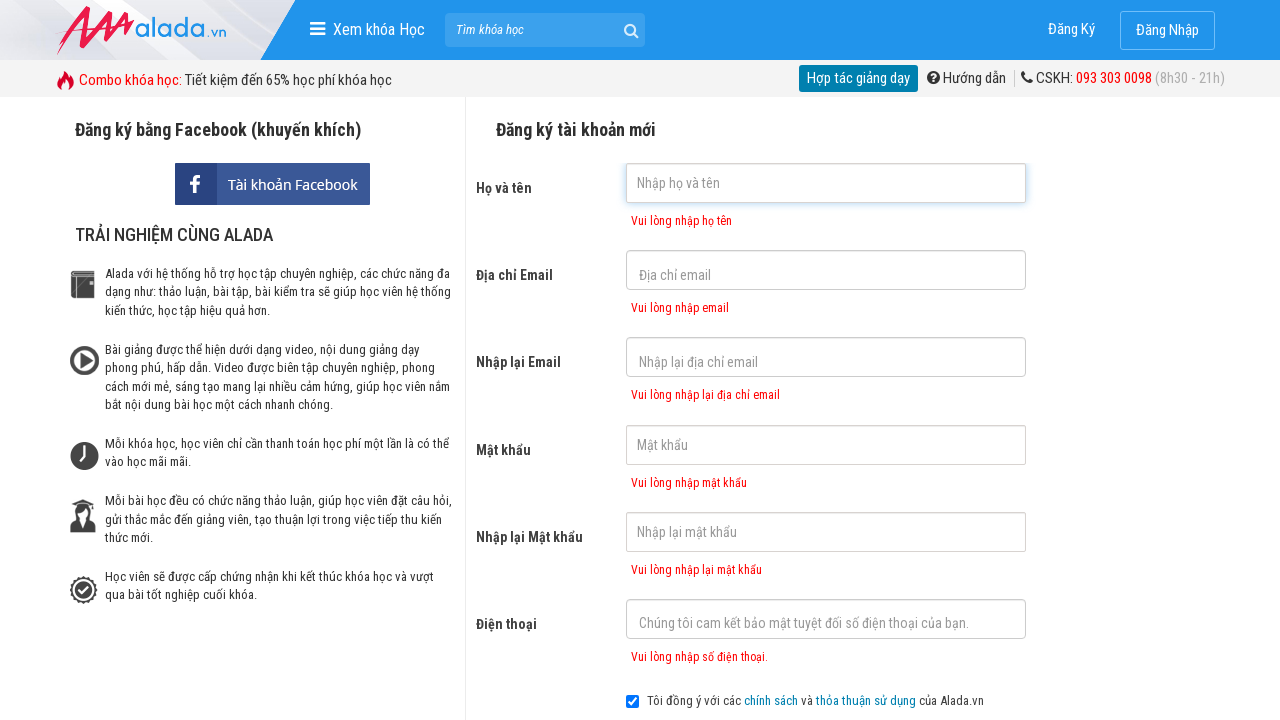

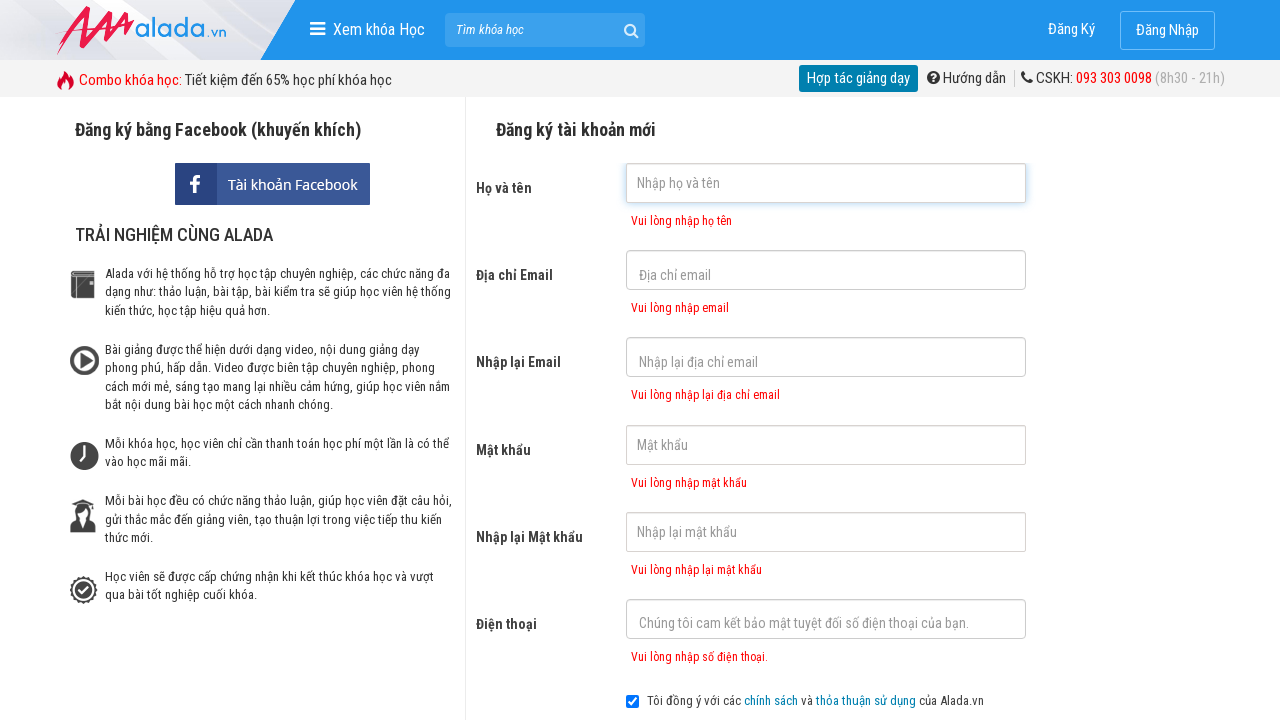